Tests sortable list drag and drop functionality by moving the first item to the fifth position

Starting URL: http://jqueryui.com/sortable/

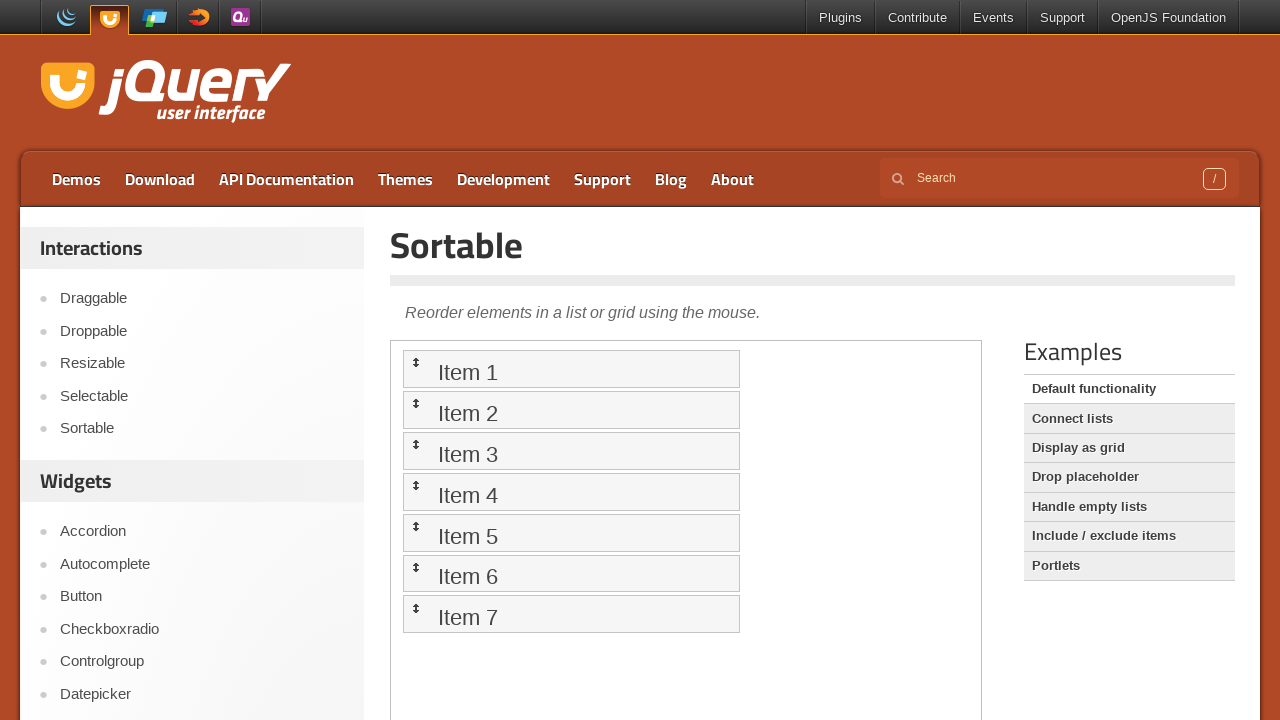

Located the demo iframe
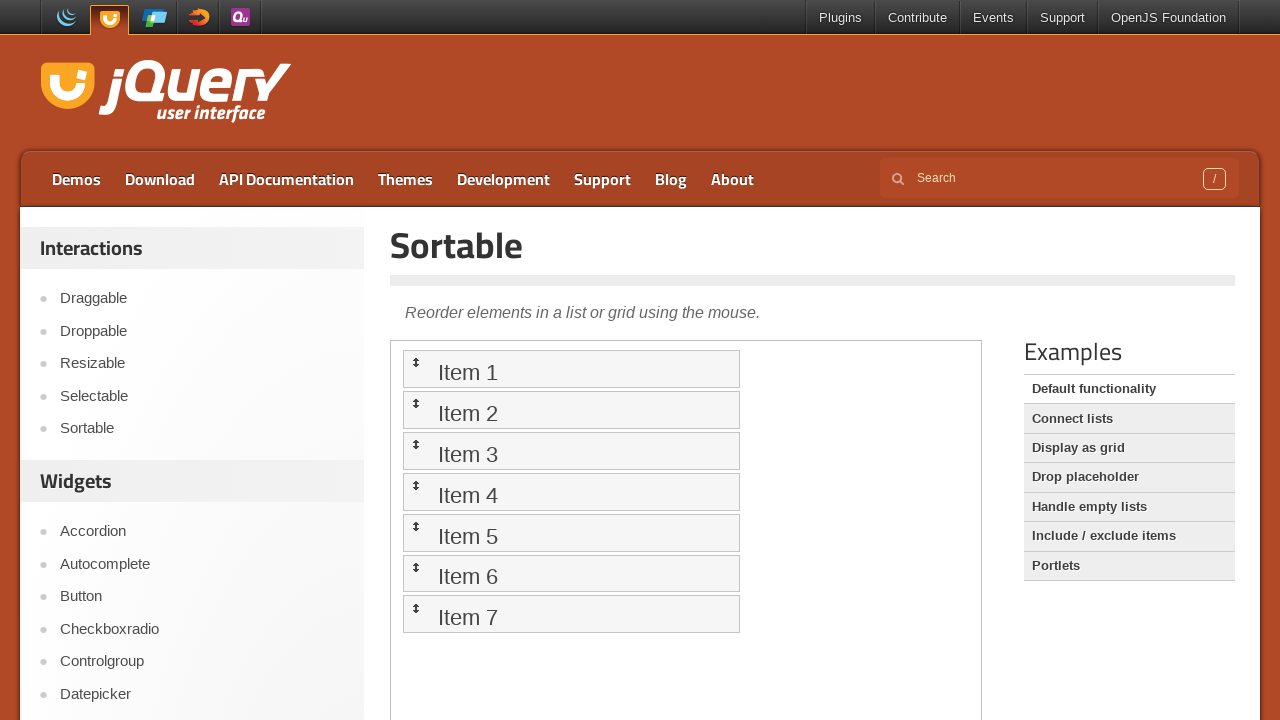

Located all sortable list items
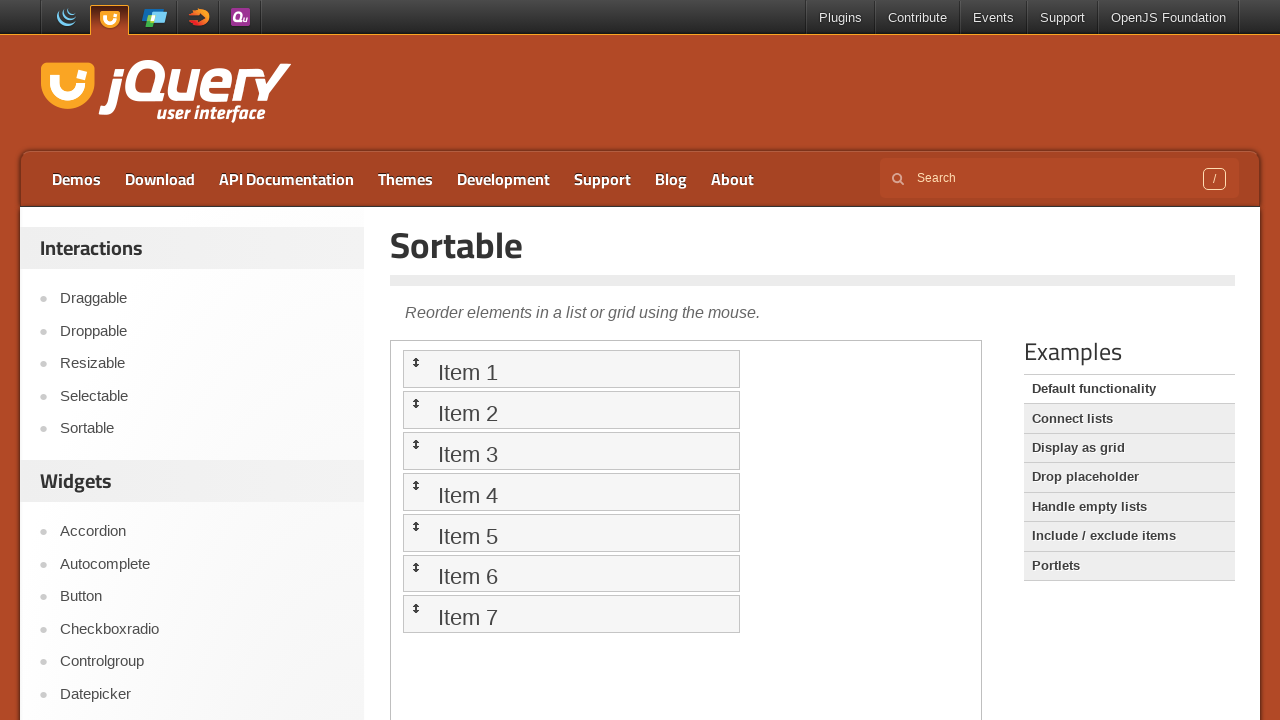

Selected the first list item
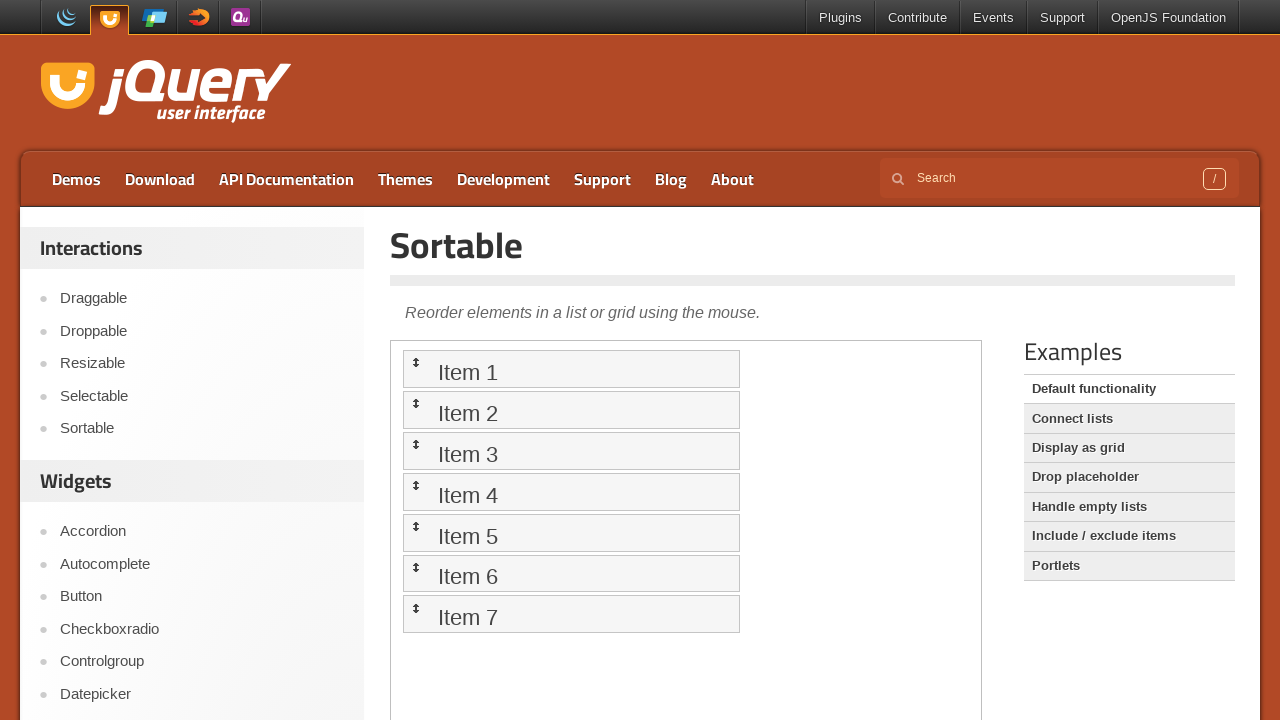

Retrieved bounding box coordinates for the first item
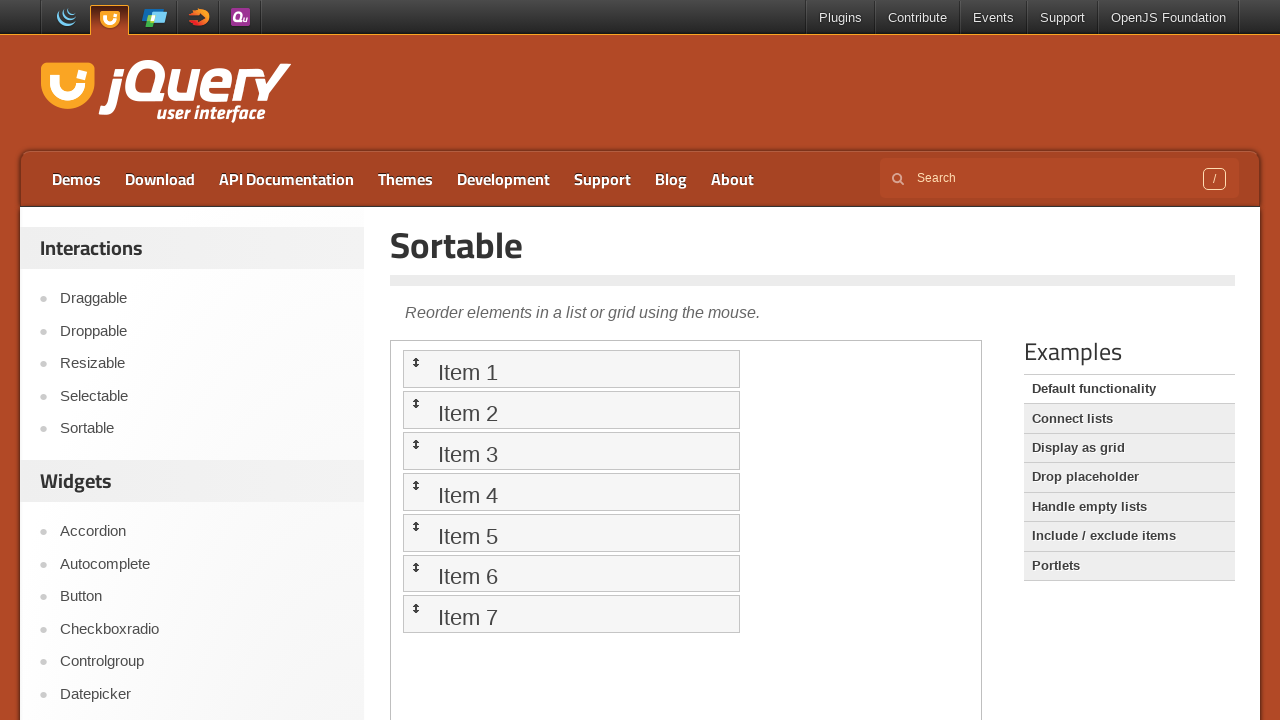

Selected the fifth list item
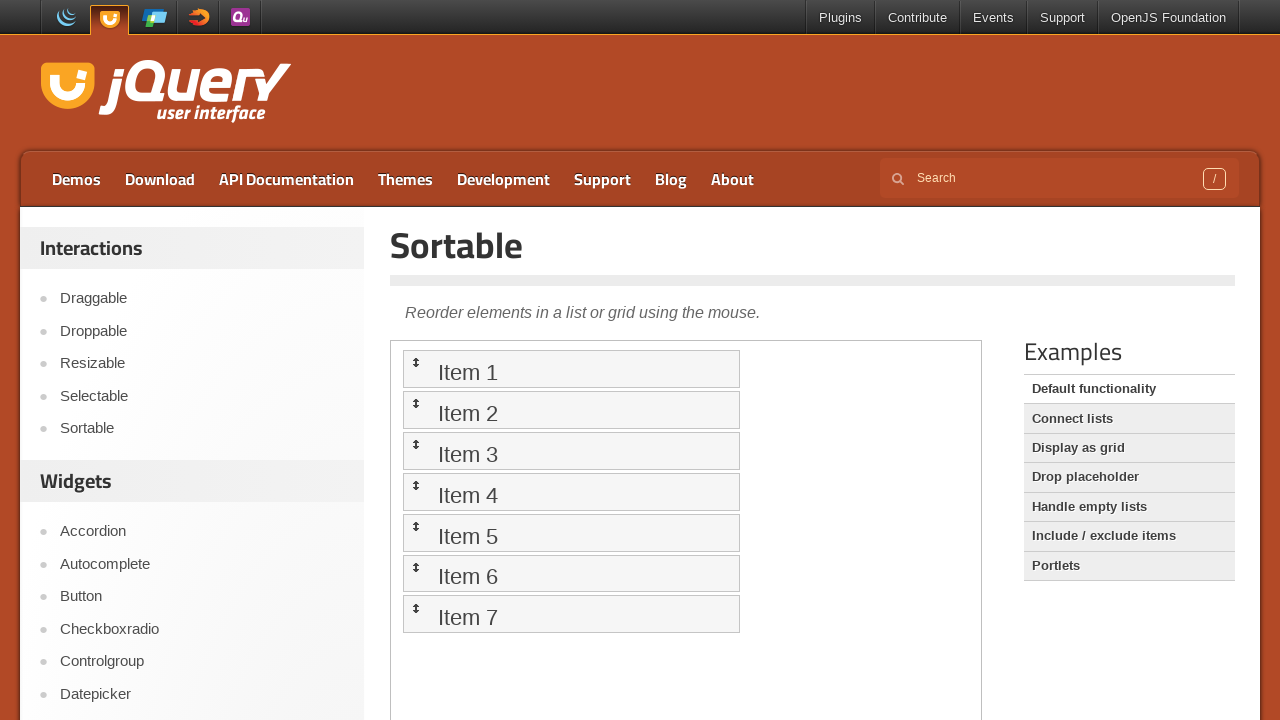

Retrieved bounding box coordinates for the fifth item
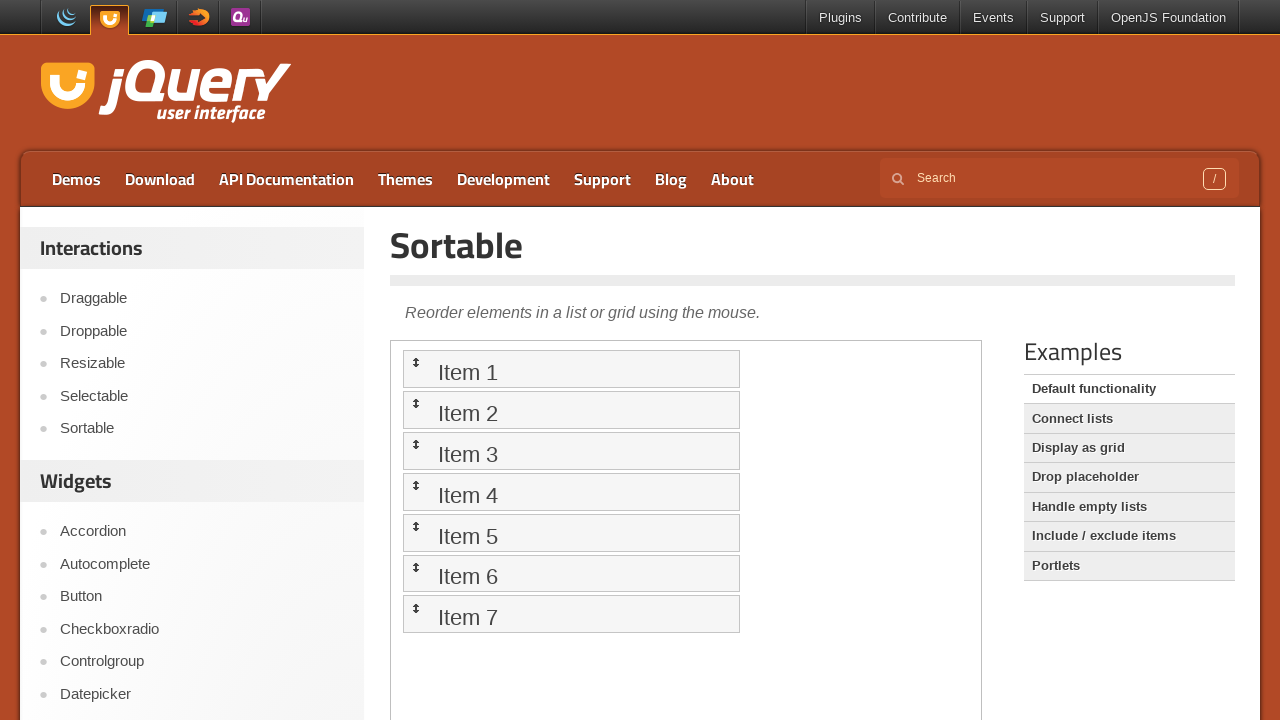

Moved mouse to the center of the first item at (571, 369)
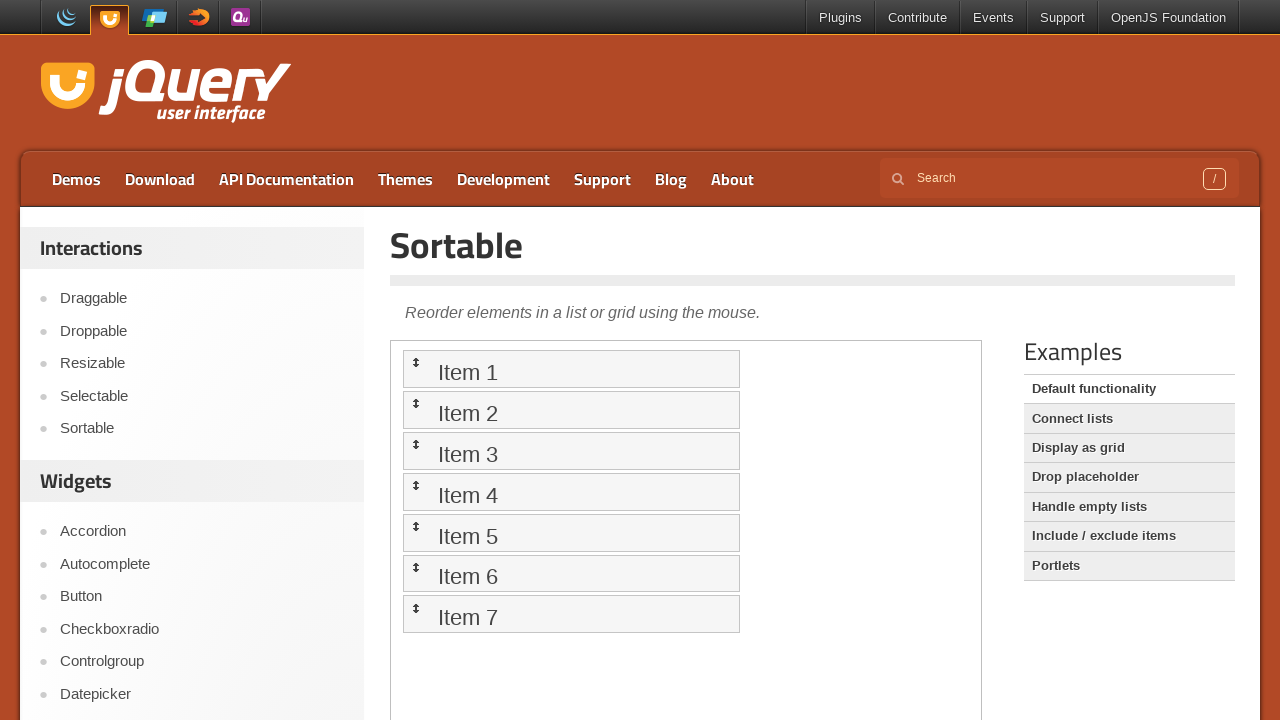

Pressed down the mouse button on the first item at (571, 369)
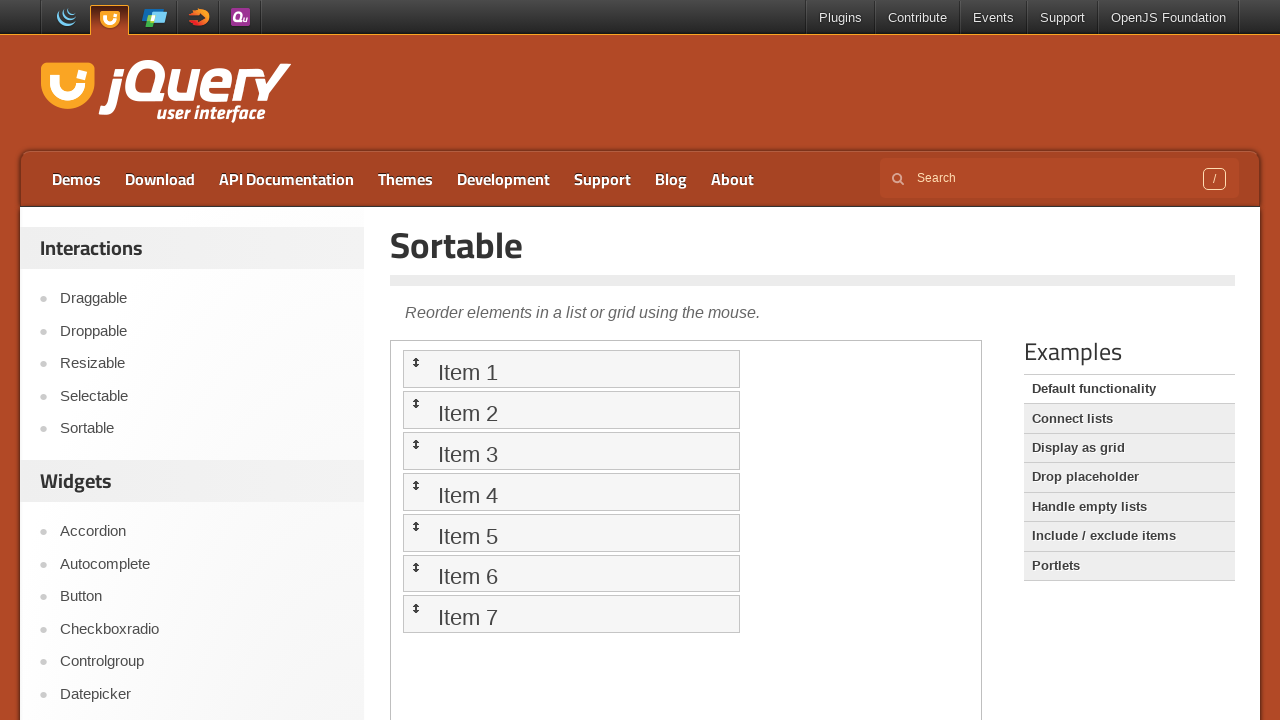

Dragged the first item to the fifth item's position at (571, 532)
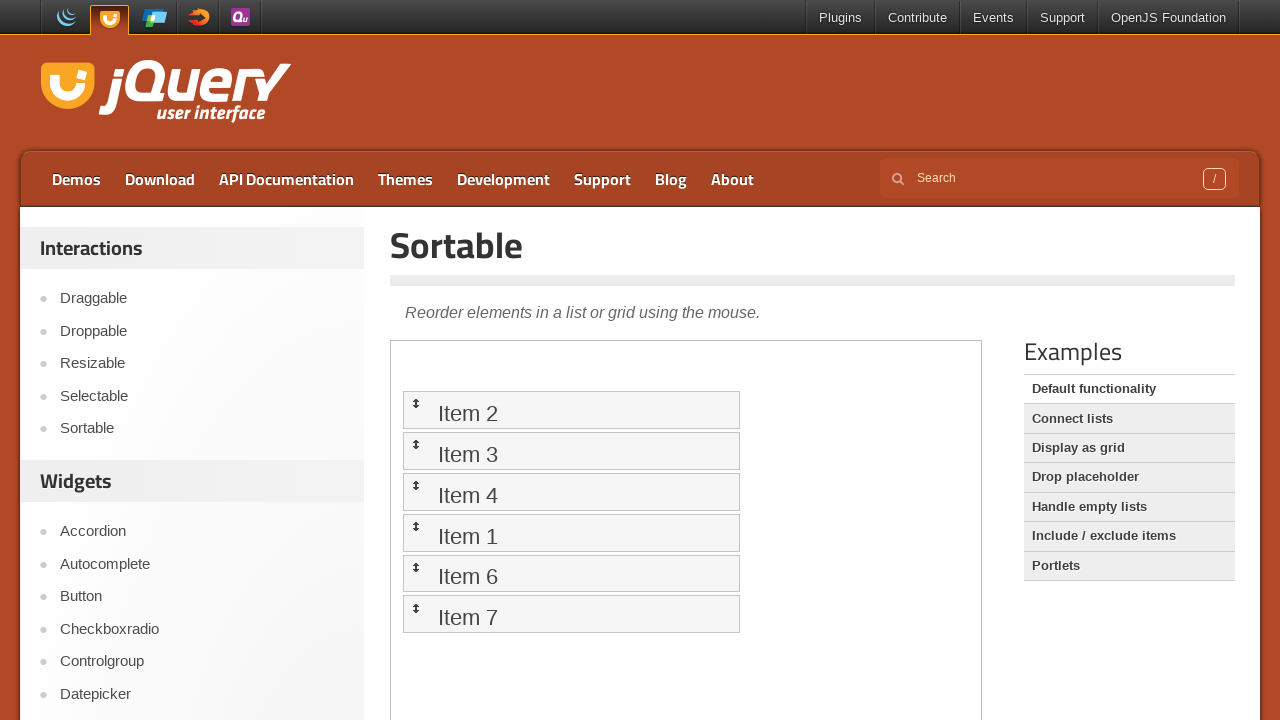

Released the mouse button to complete the drag and drop operation at (571, 532)
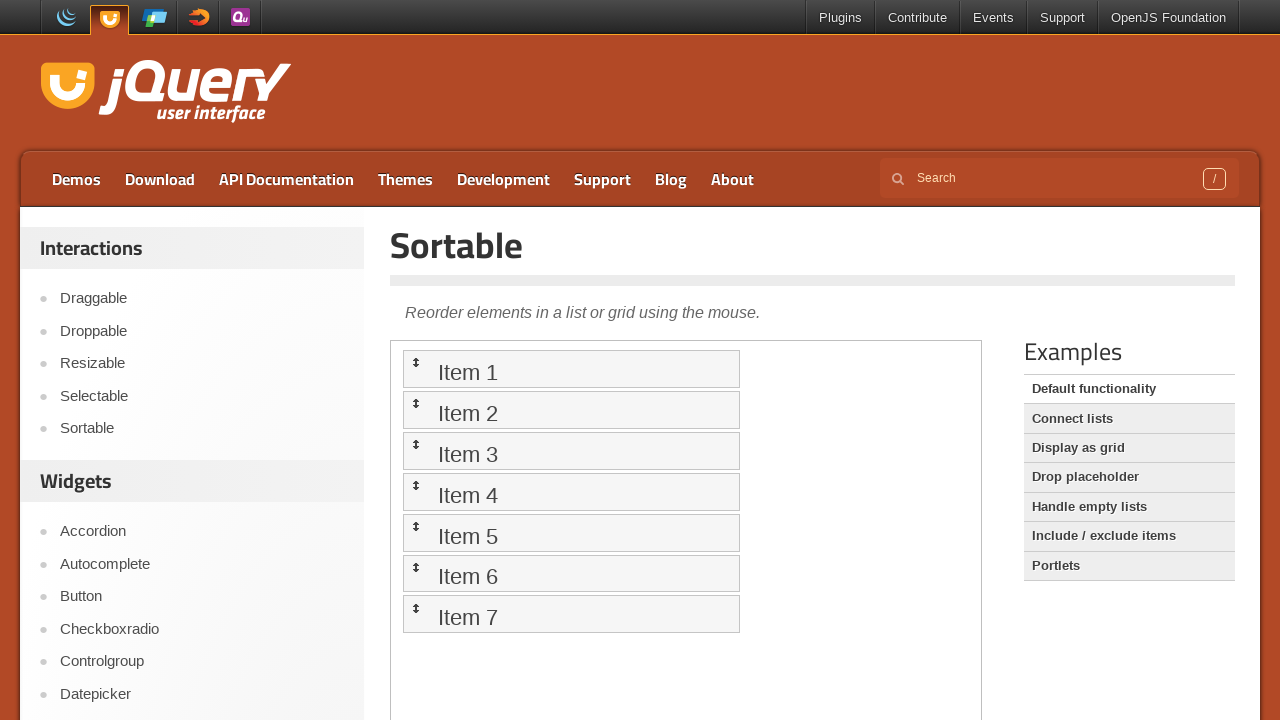

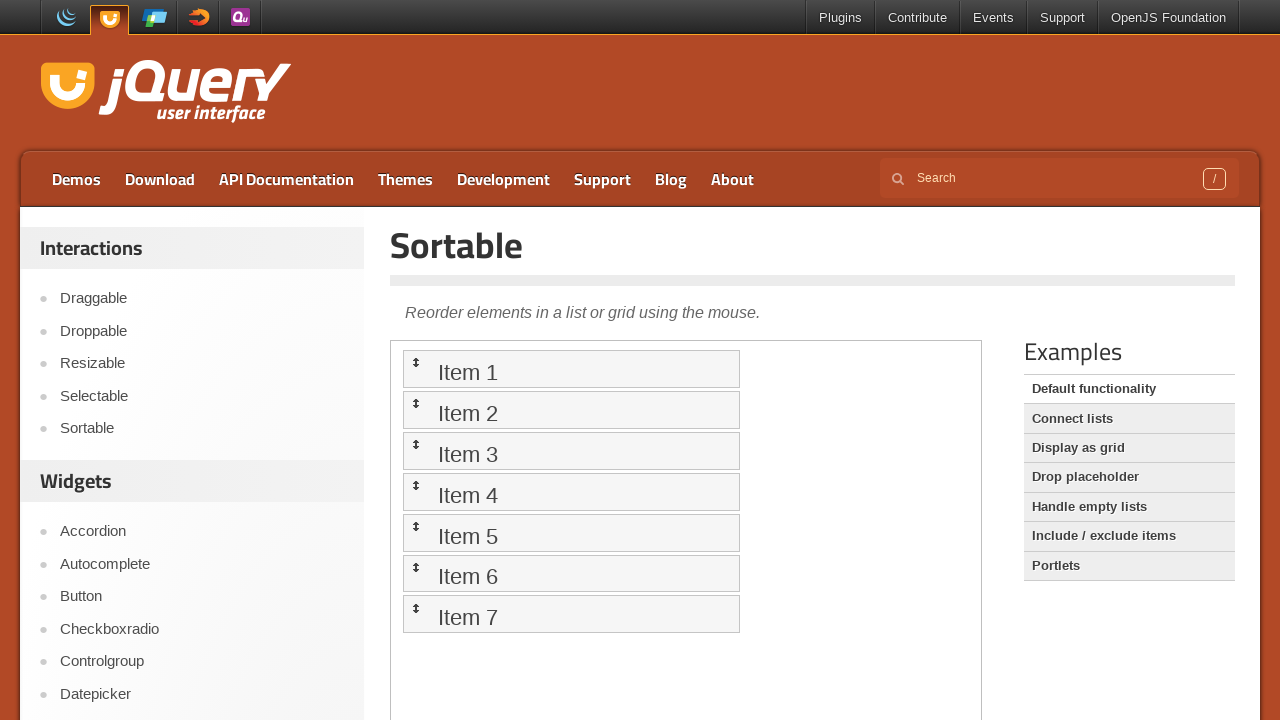